Tests JavaScript confirm alert by clicking button and handling the alert dialog

Starting URL: https://the-internet.herokuapp.com/javascript_alerts

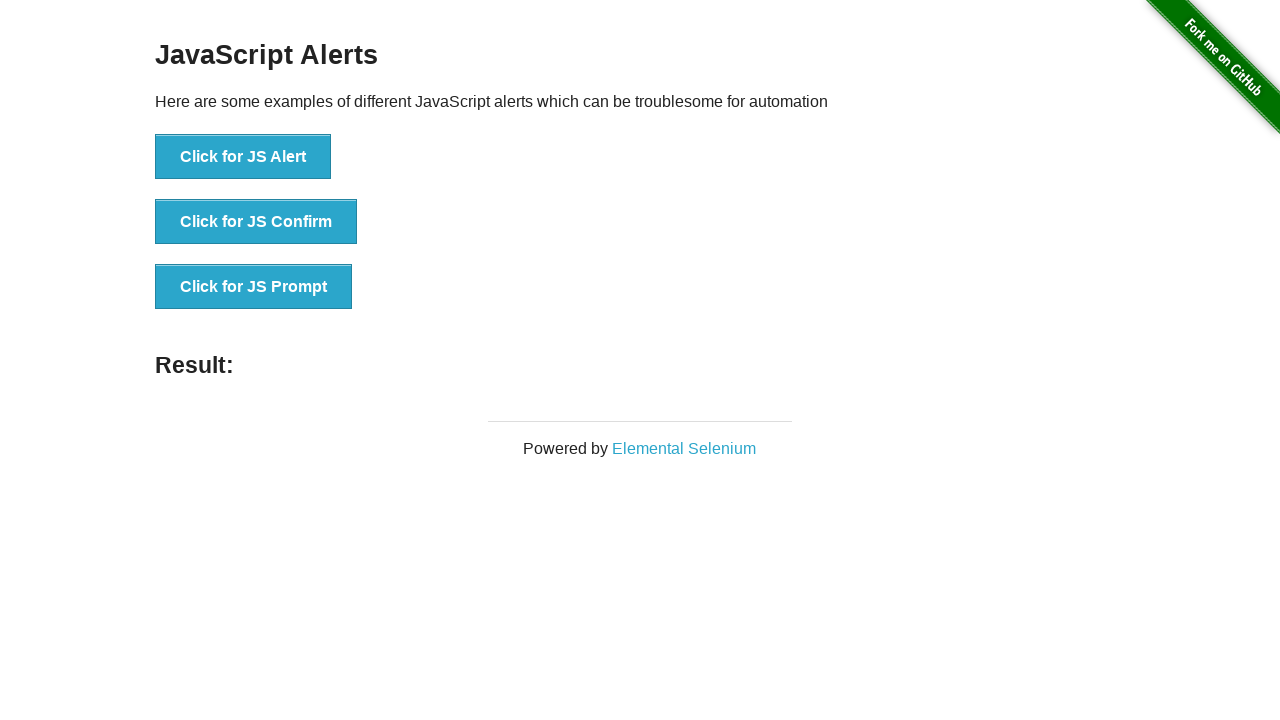

Set up dialog handler for JS confirm alert
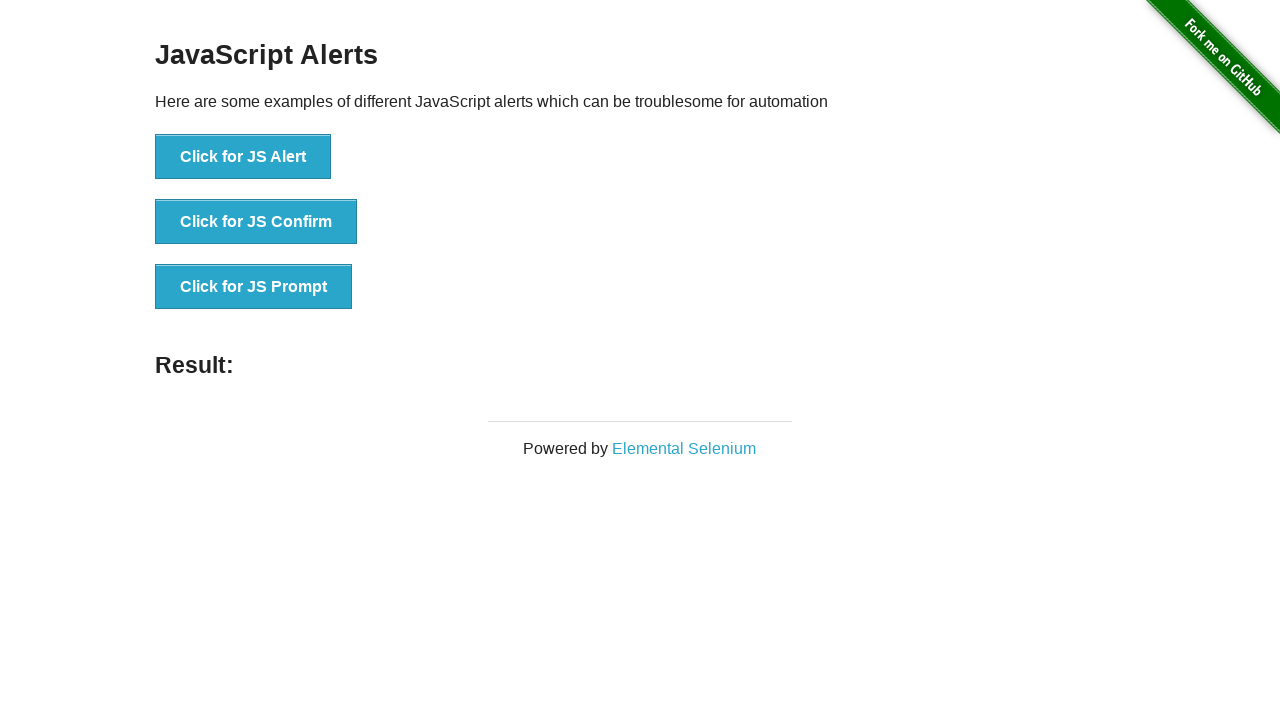

Clicked JS Confirm button and handled alert dialog at (256, 222) on button[onclick='jsConfirm()']
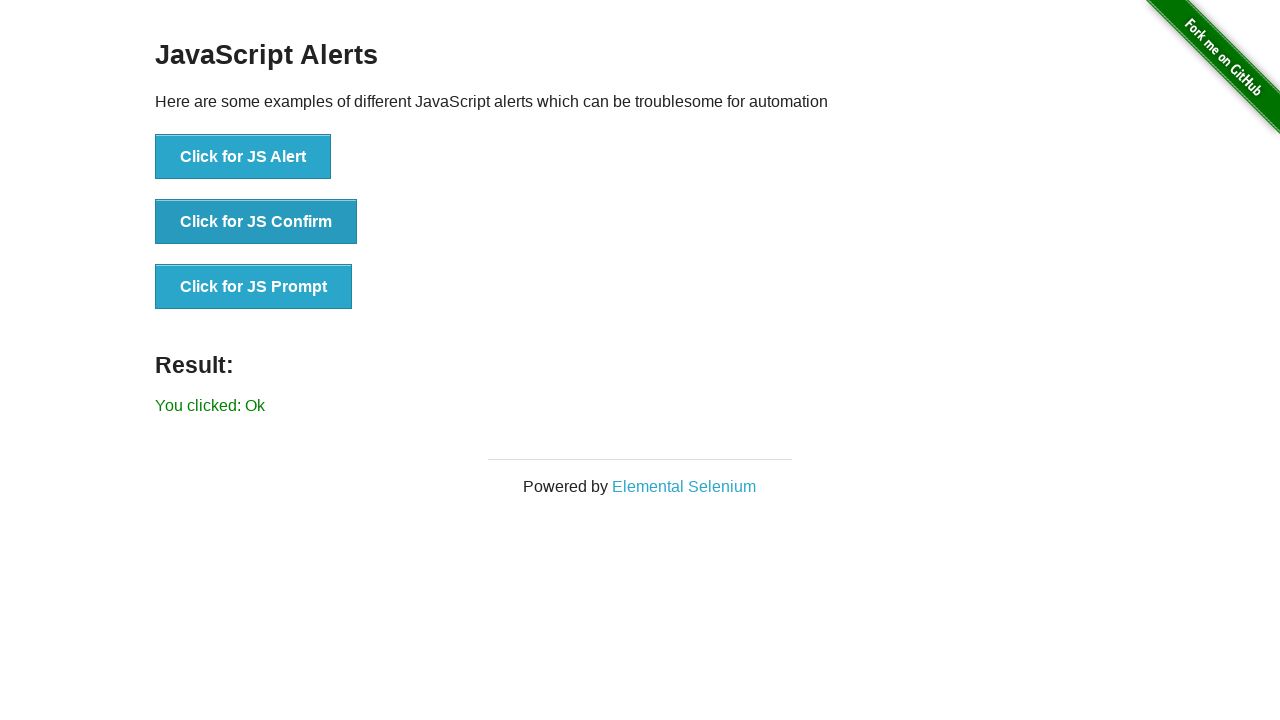

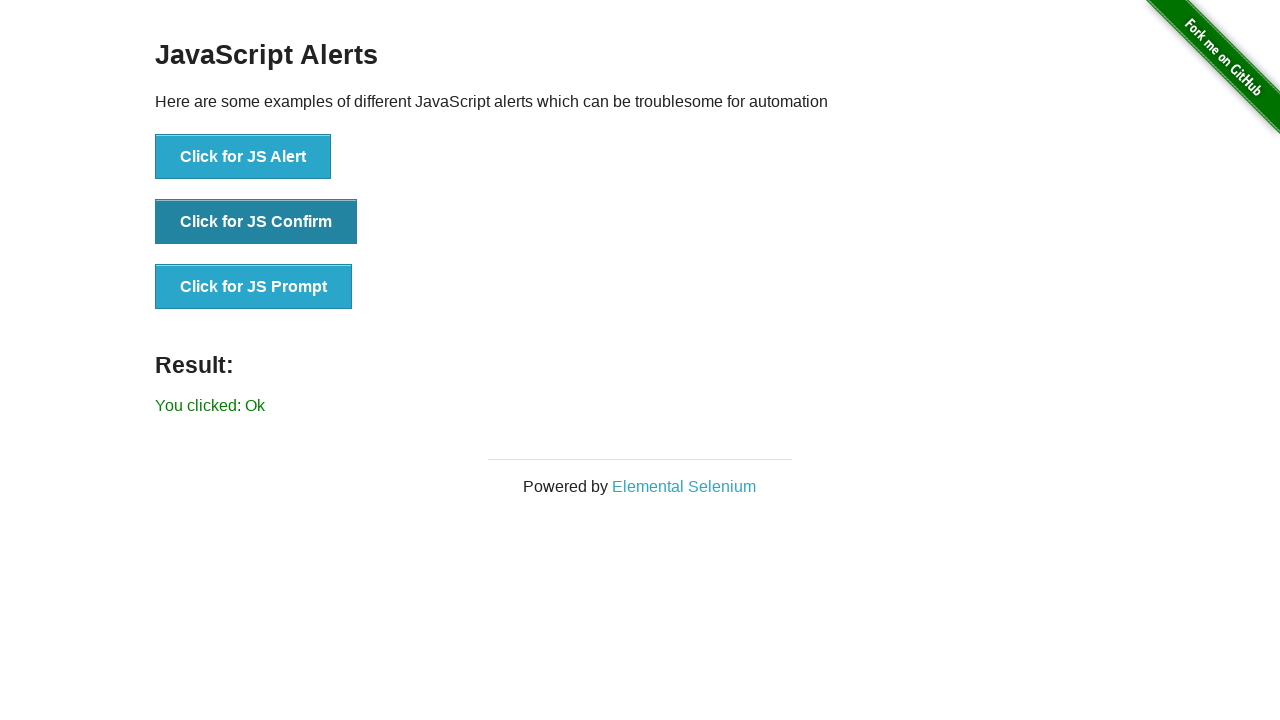